Tests drag and drop functionality on jQueryUI demo page by dragging a draggable element onto a droppable target and verifying the "Dropped!" text appears

Starting URL: http://jqueryui.com/droppable/

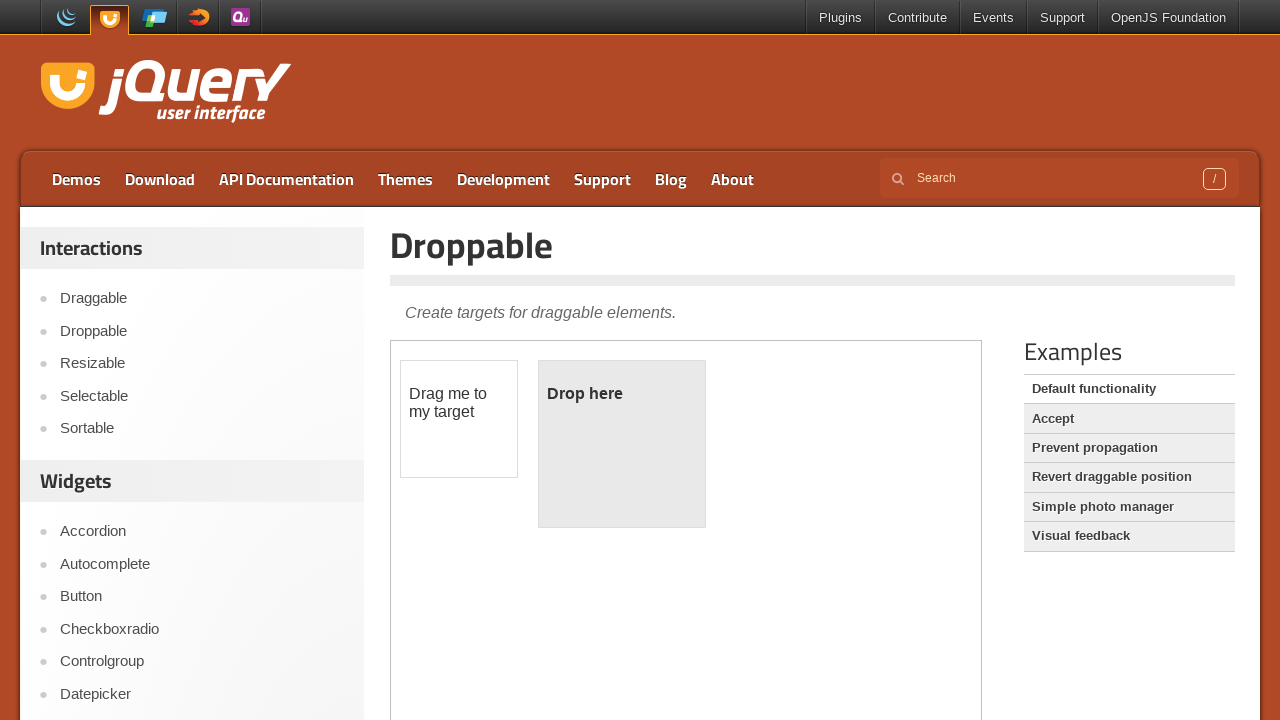

Located the demo iframe
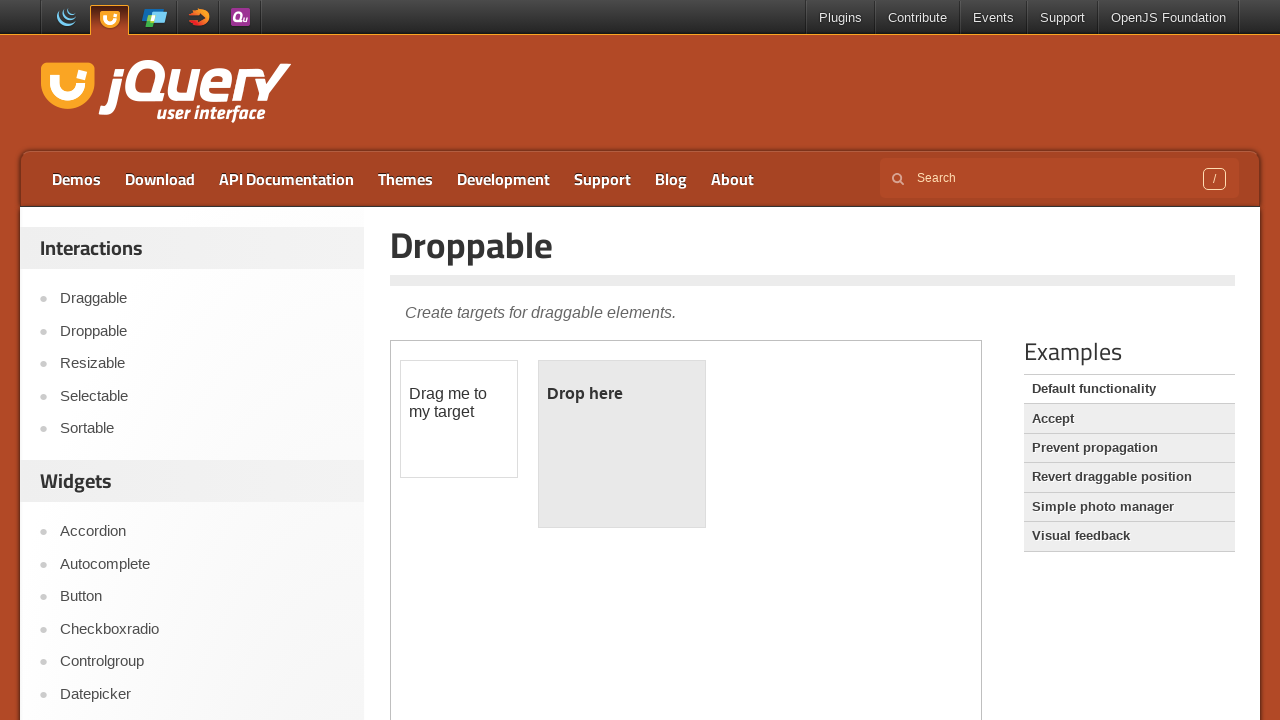

Draggable element became visible
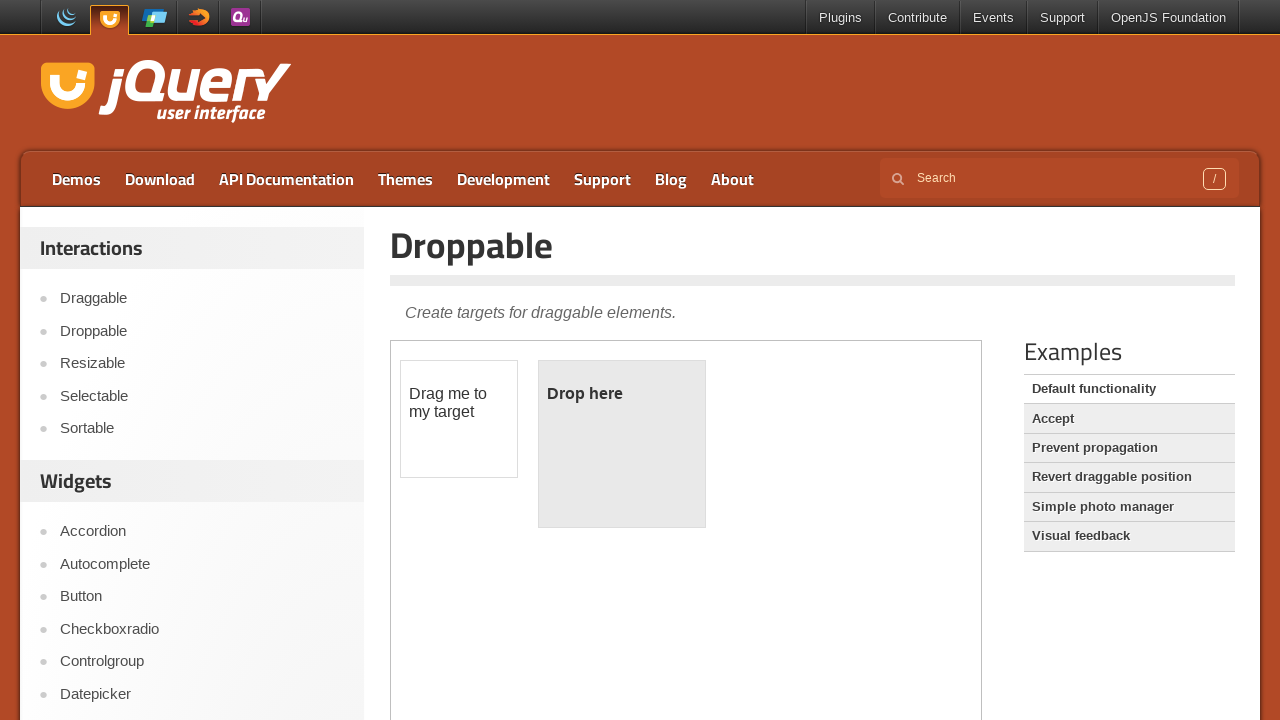

Dragged the draggable element onto the droppable target at (622, 444)
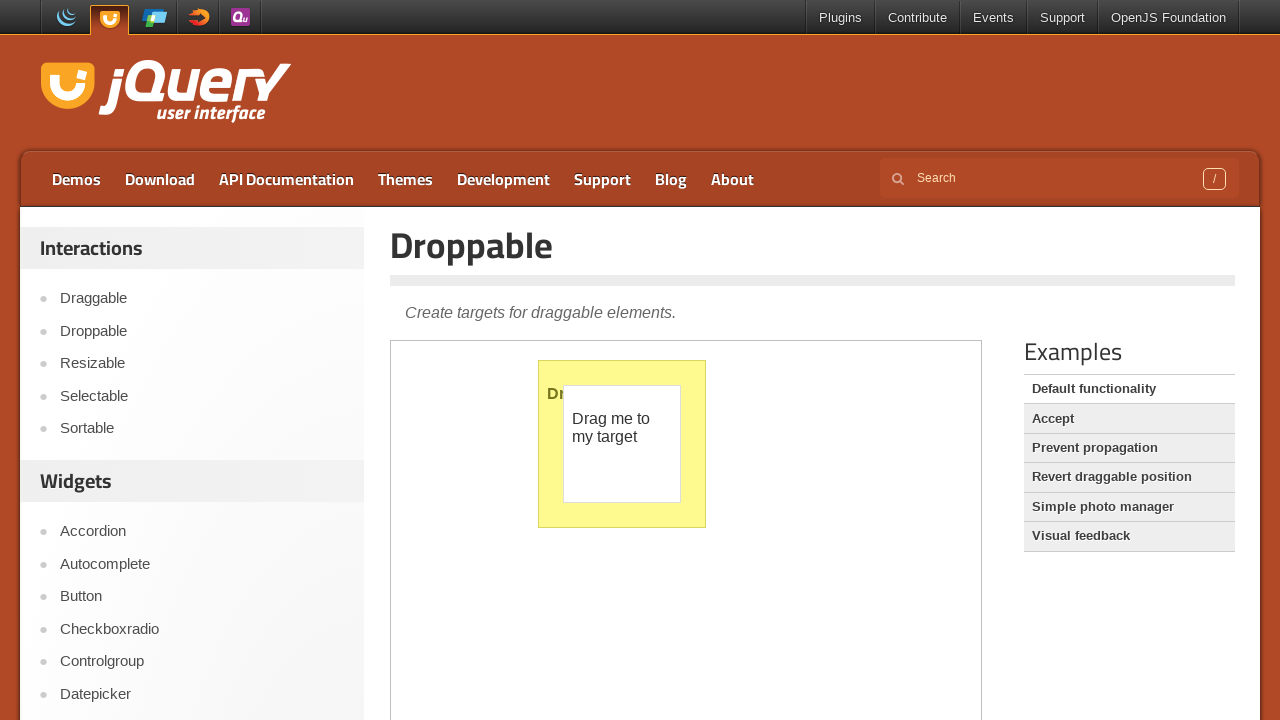

Retrieved the text content from the drop target
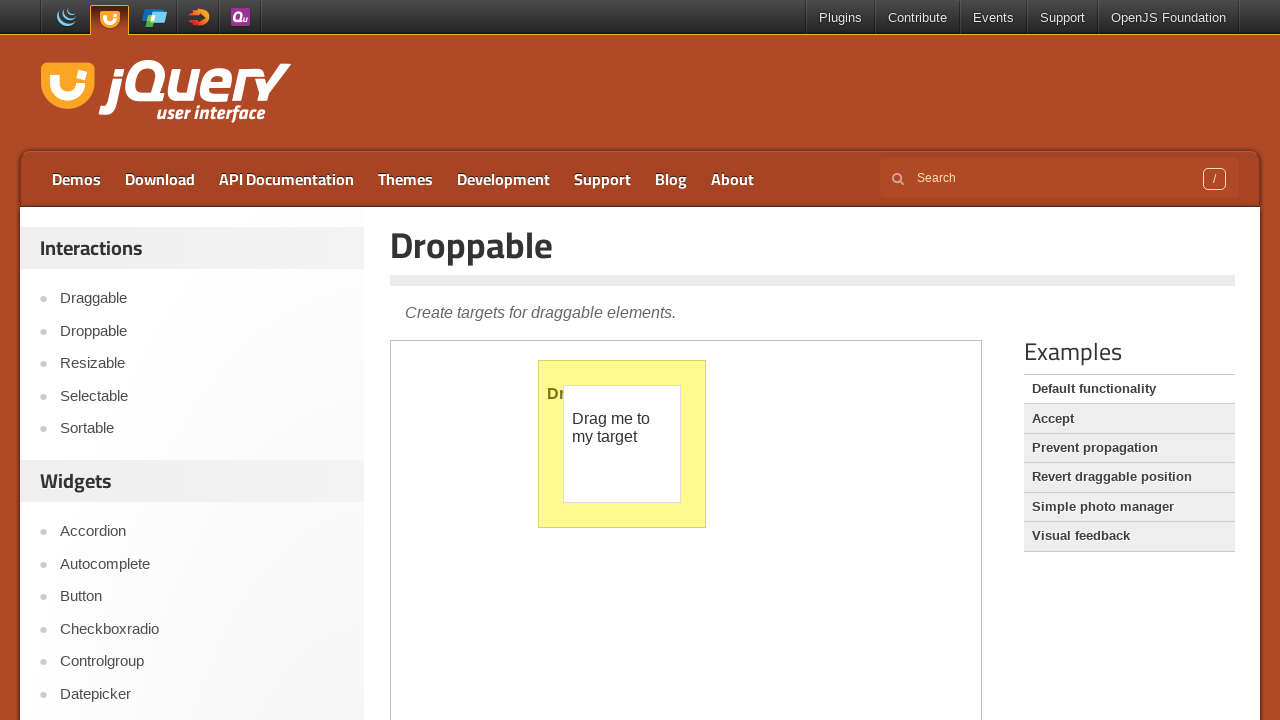

Verified that 'Dropped!' text appeared after successful drag and drop
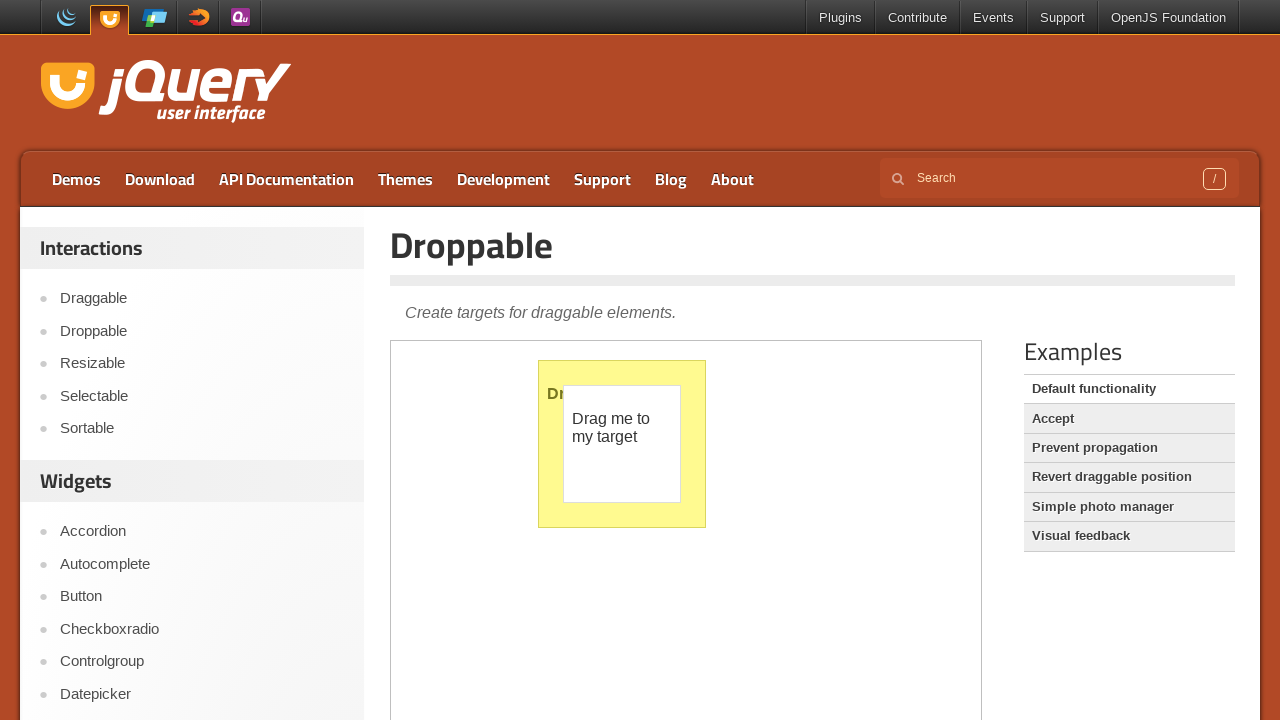

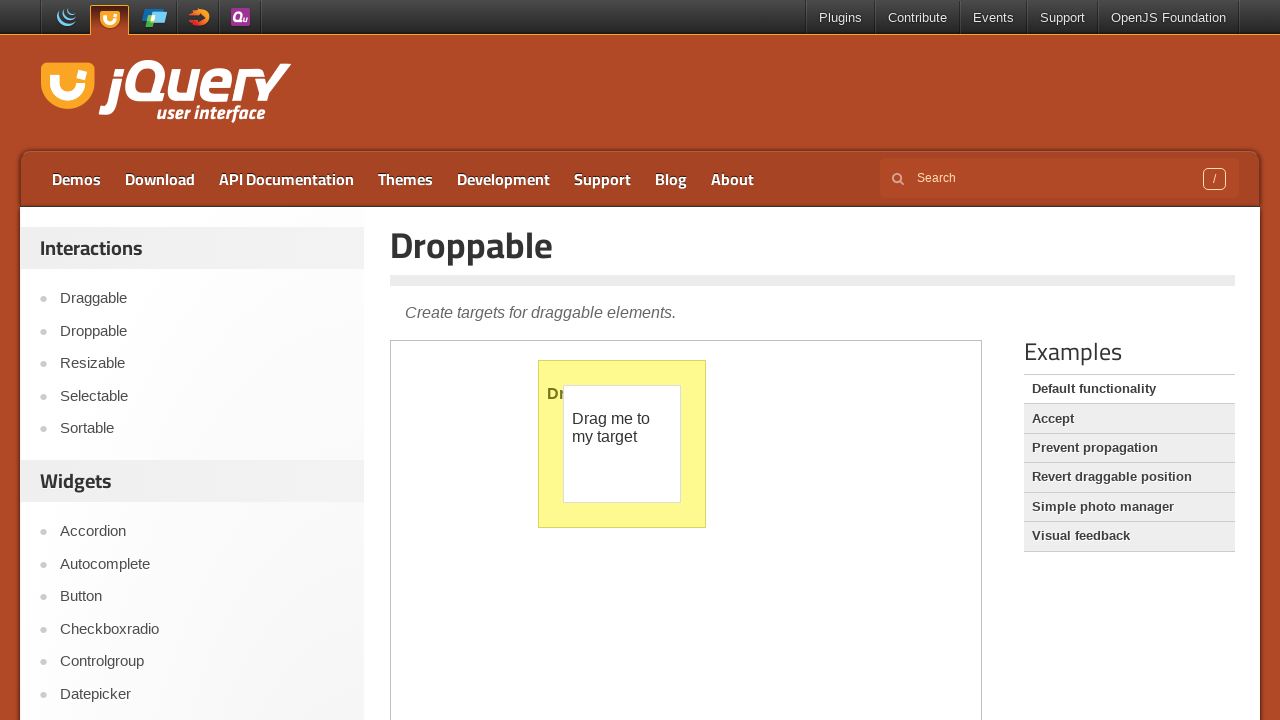